Tests complete form submission by filling all fields and clicking submit

Starting URL: https://katalon-test.s3.amazonaws.com/aut/html/form.html

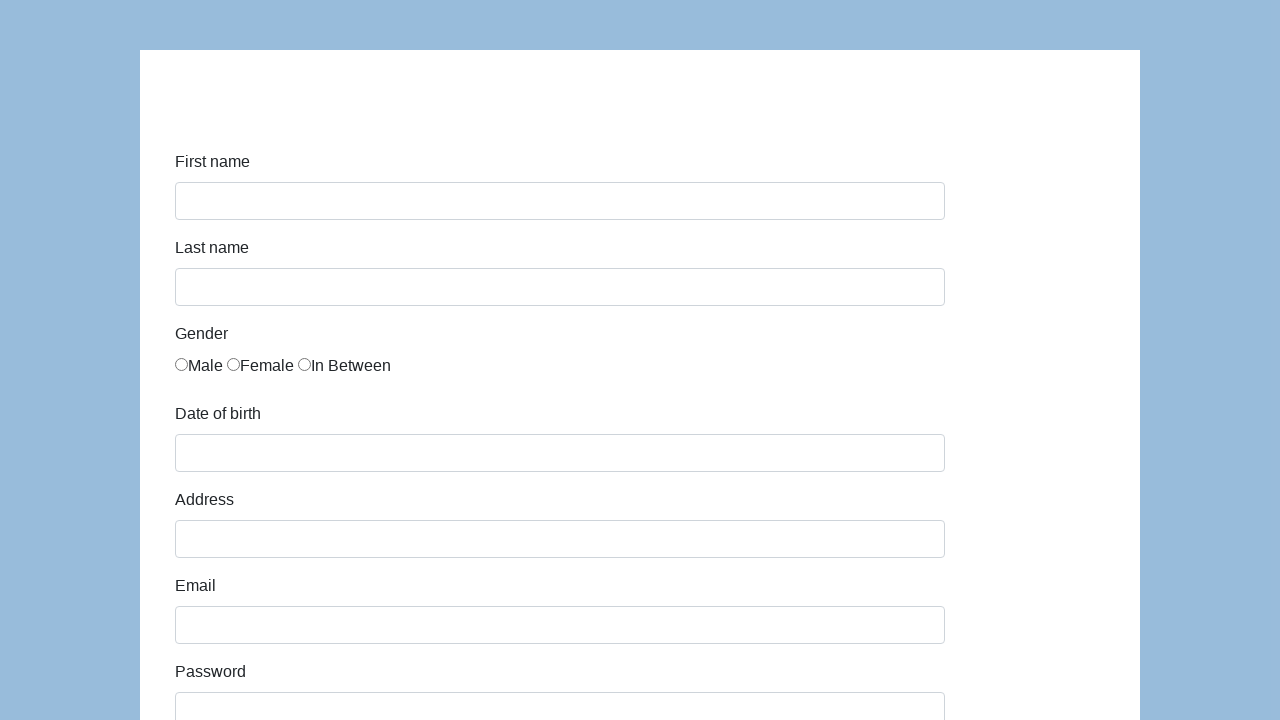

Page loaded with correct title 'Demo AUT'
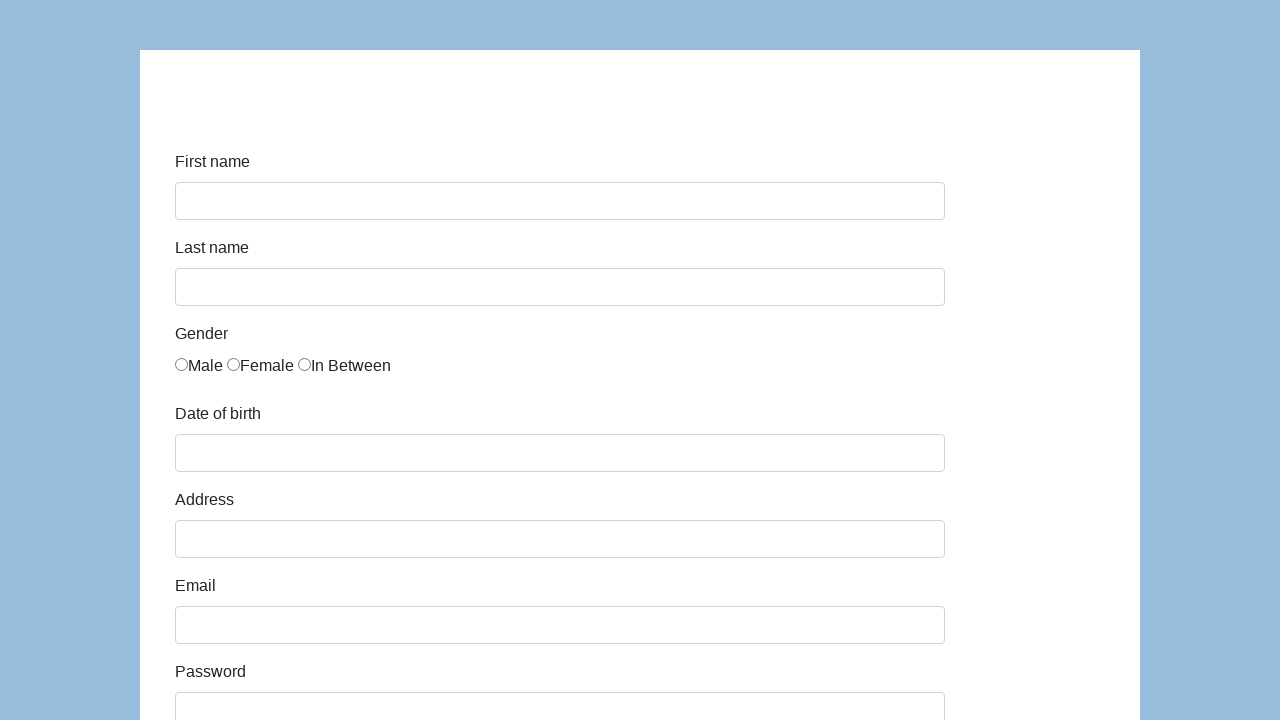

Filled first name field with 'John' on #first-name
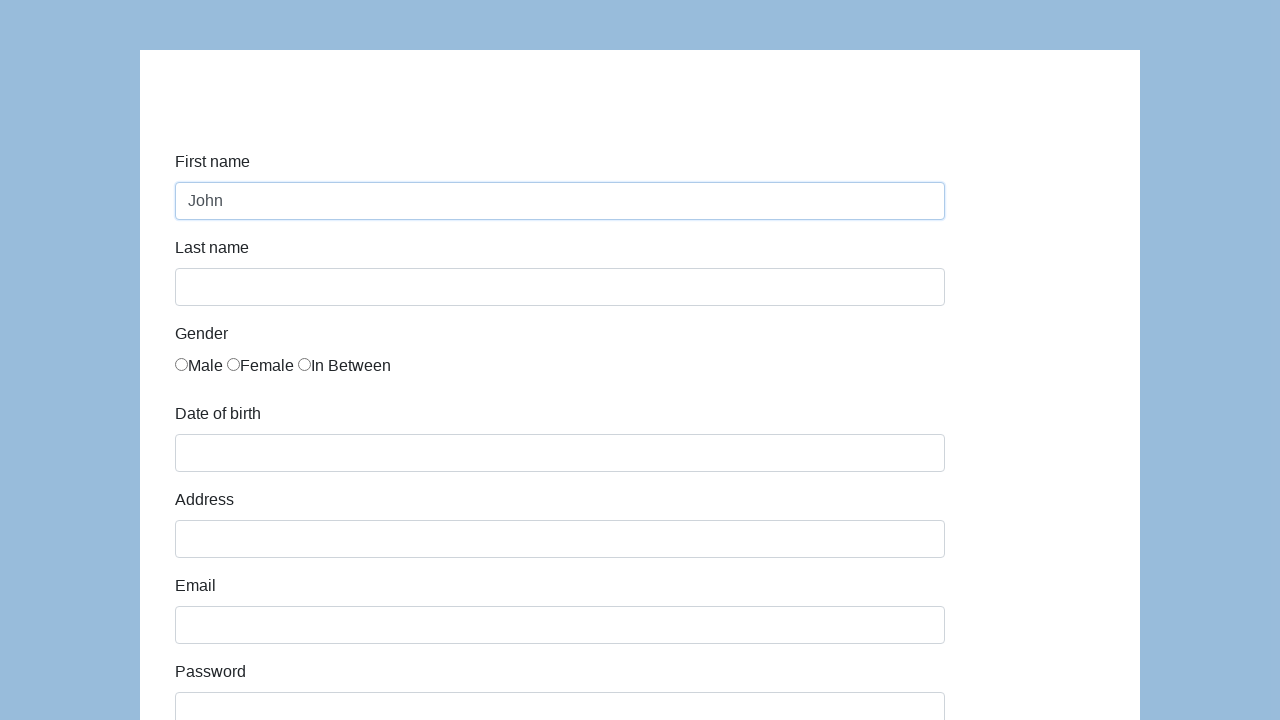

Filled last name field with 'Doe' on #last-name
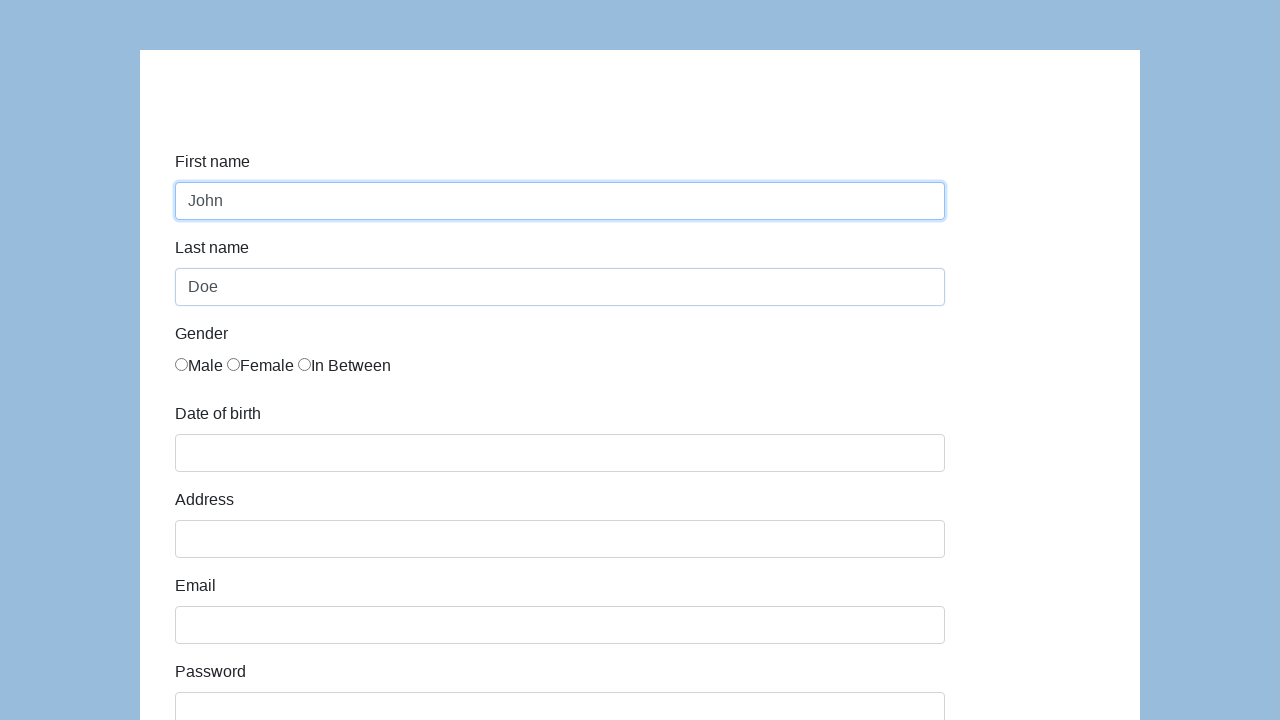

Selected first gender radio button at (182, 364) on input[name='gender'] >> nth=0
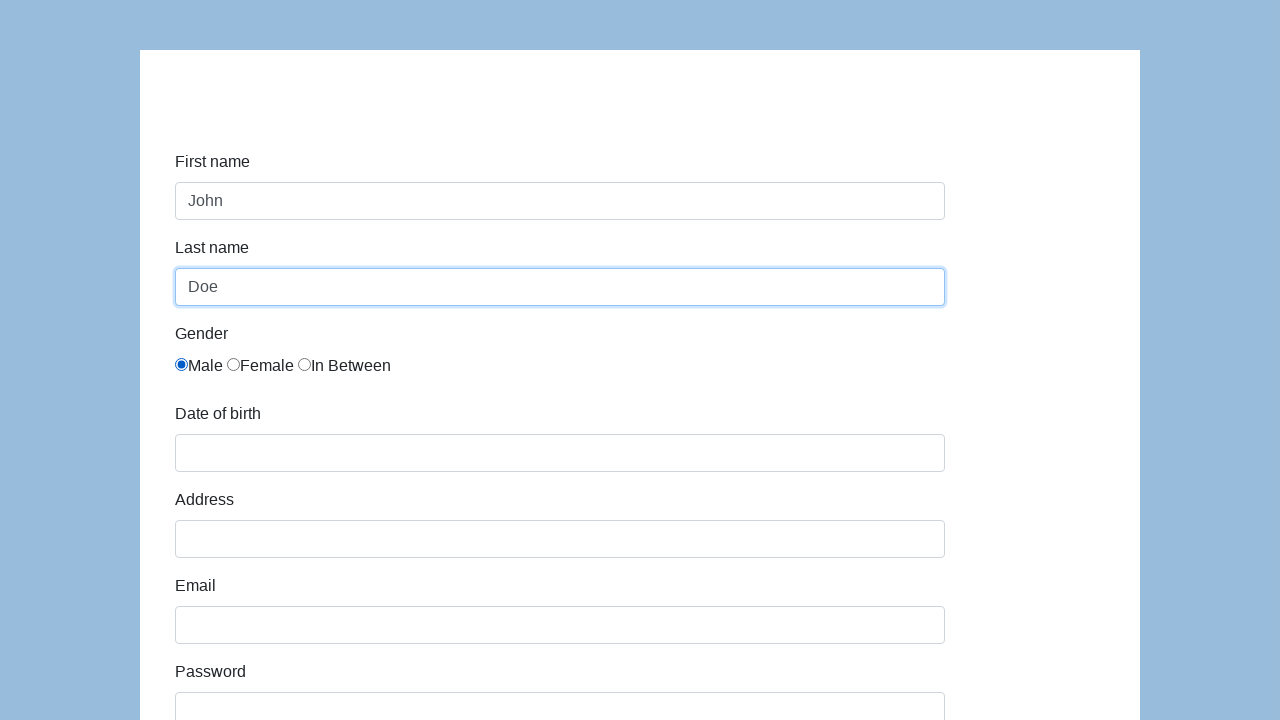

Filled date of birth with '01/15/1990' on #dob
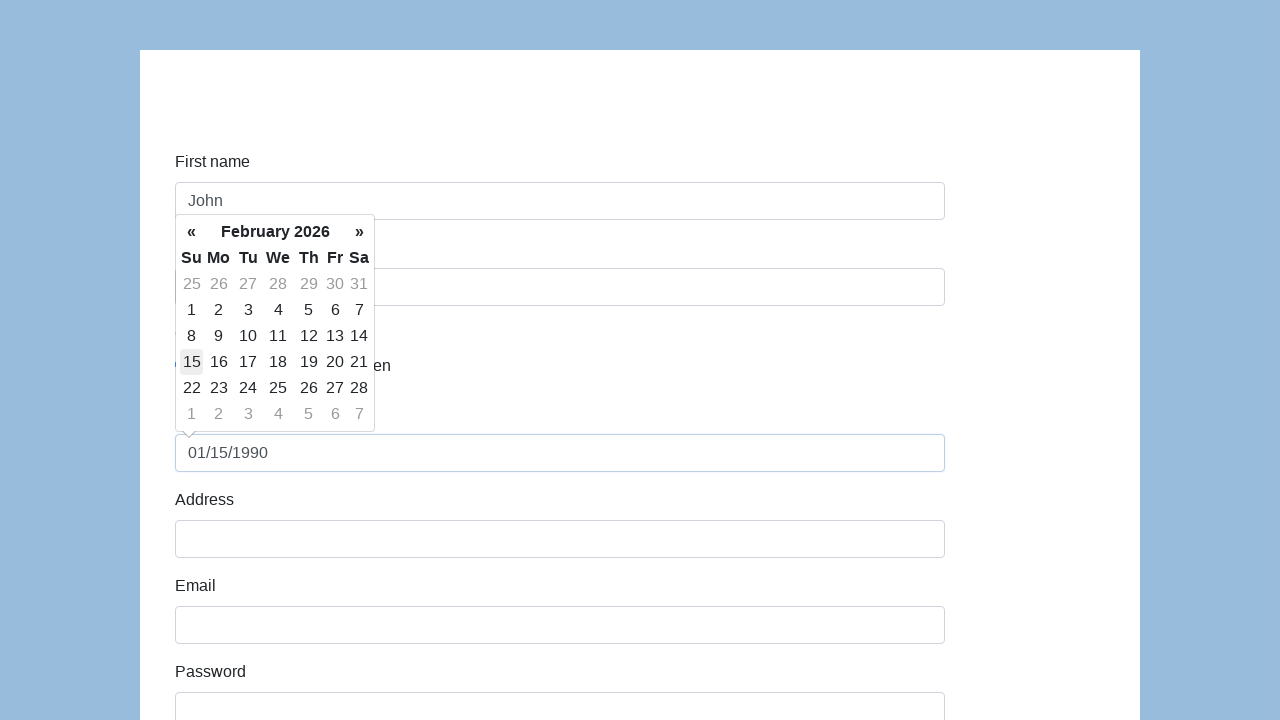

Filled address field with '123 Main St' on #address
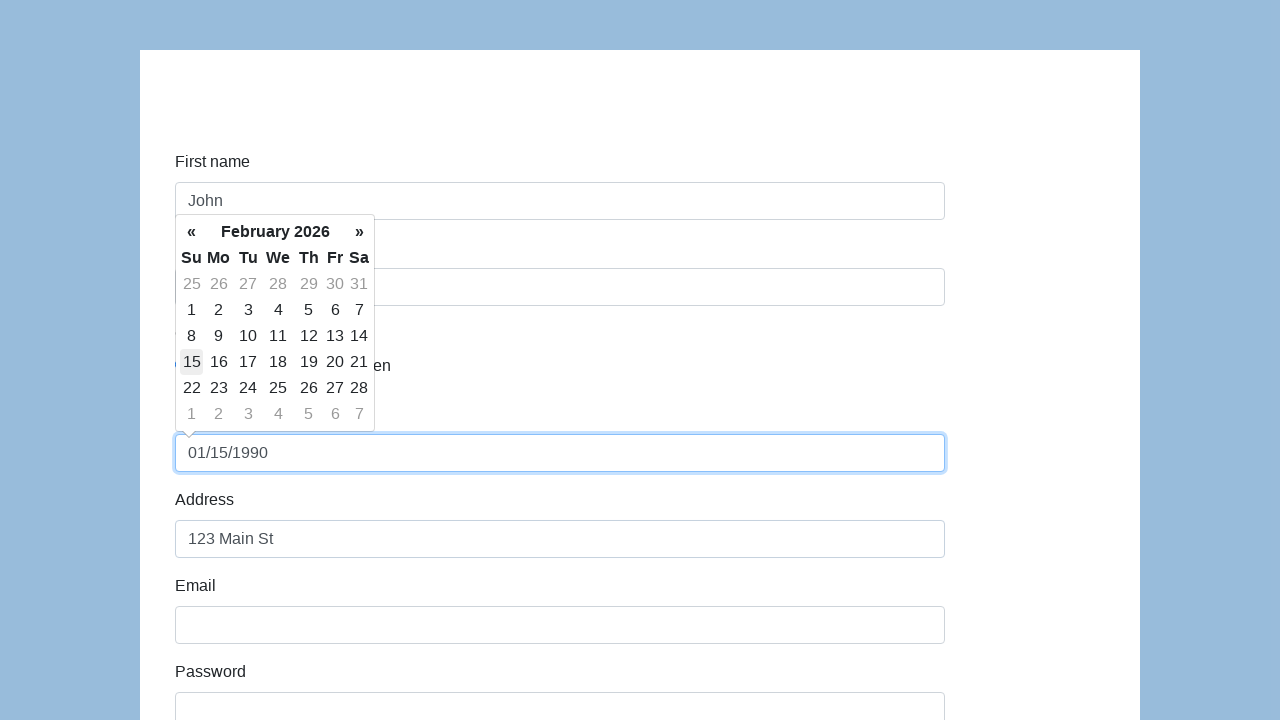

Filled email field with 'john.doe@example.com' on #email
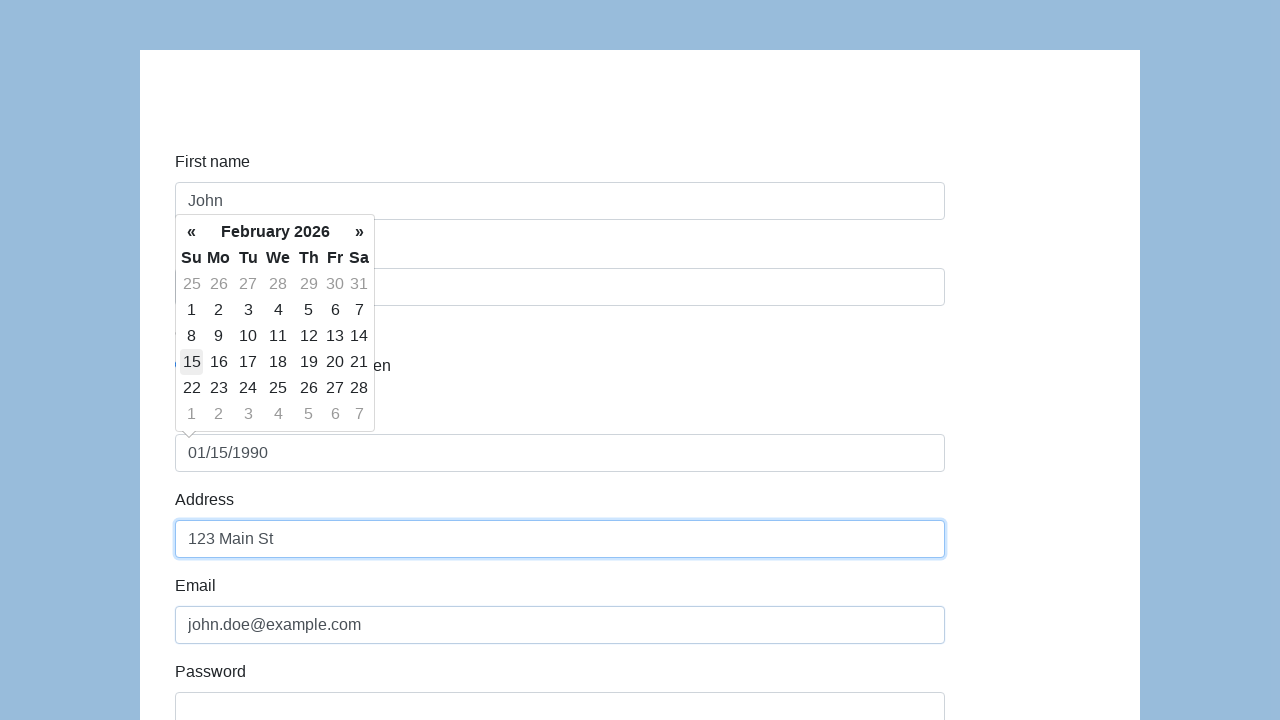

Filled password field with 'SecurePass123!' on #password
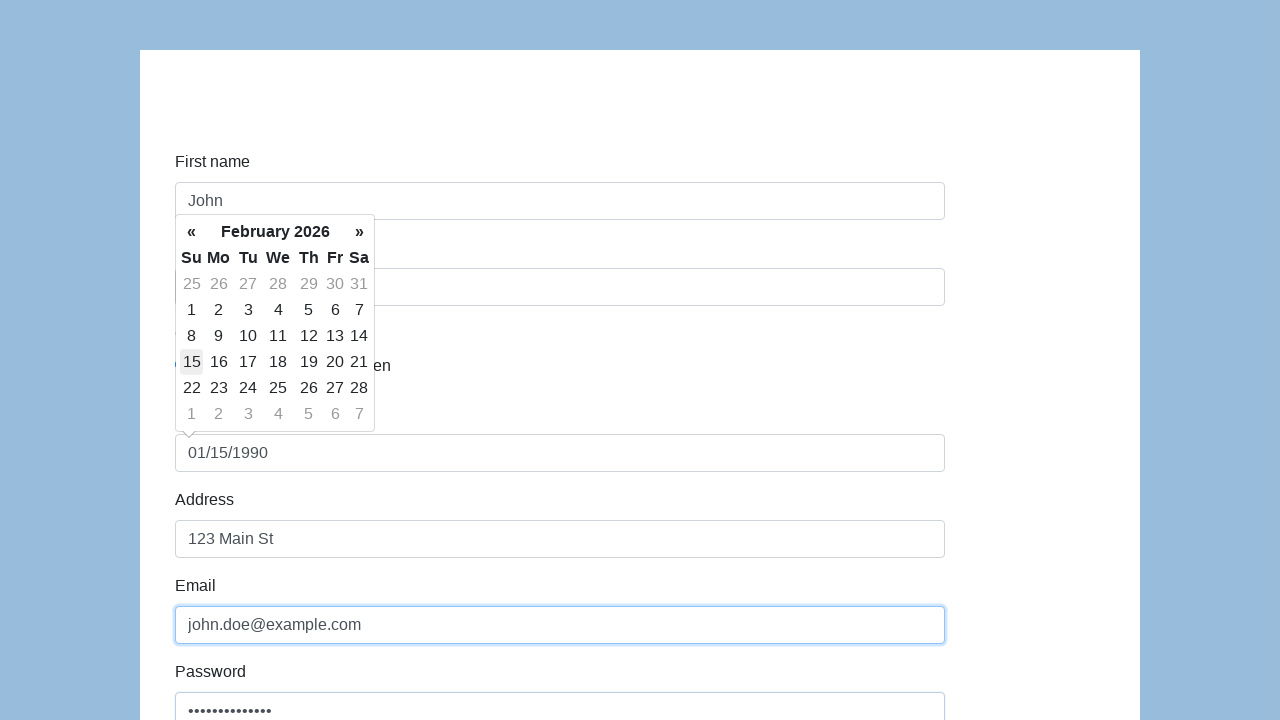

Filled company field with 'Tech Corp' on #company
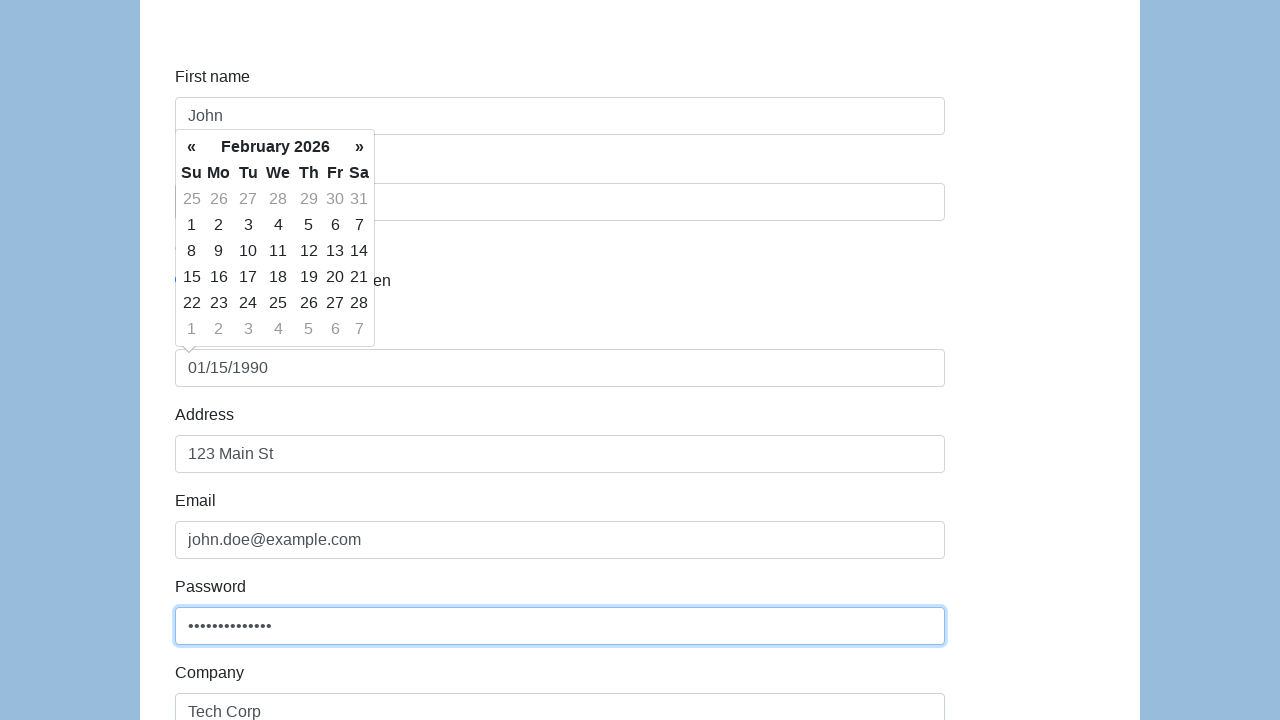

Selected 'Developer' from role dropdown on #role
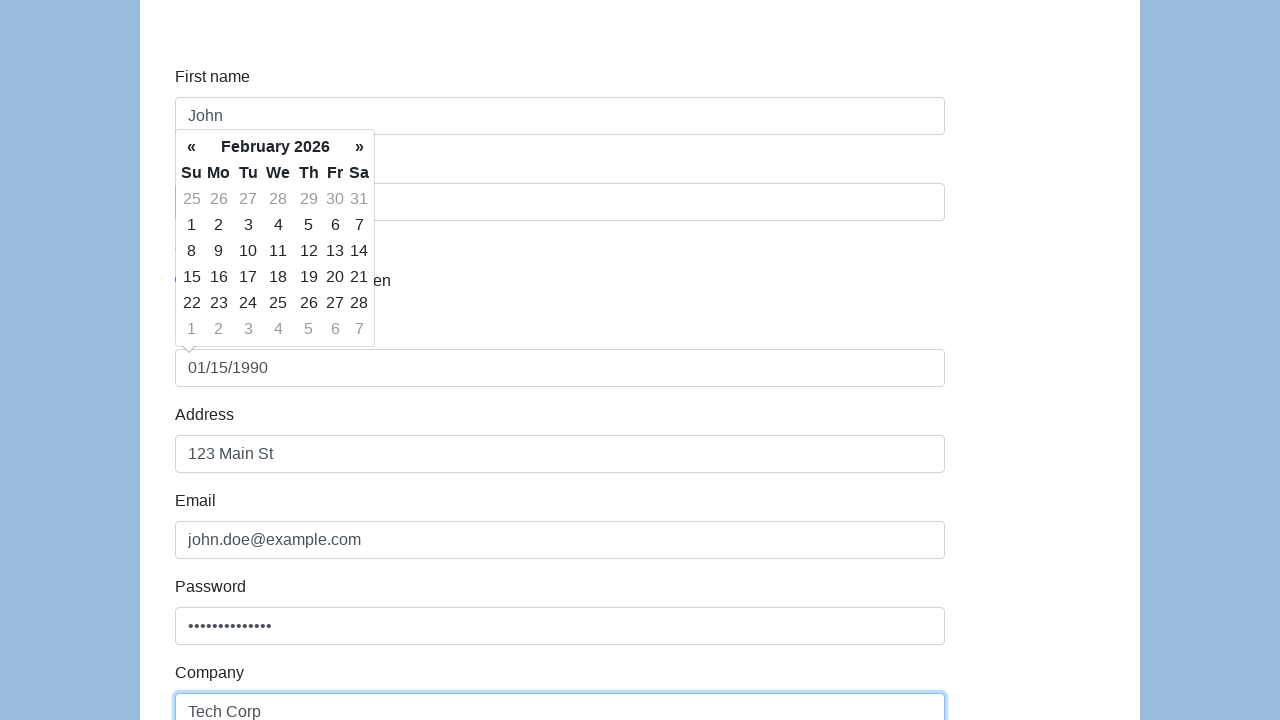

Selected 'High salary' from expectation dropdown on #expectation
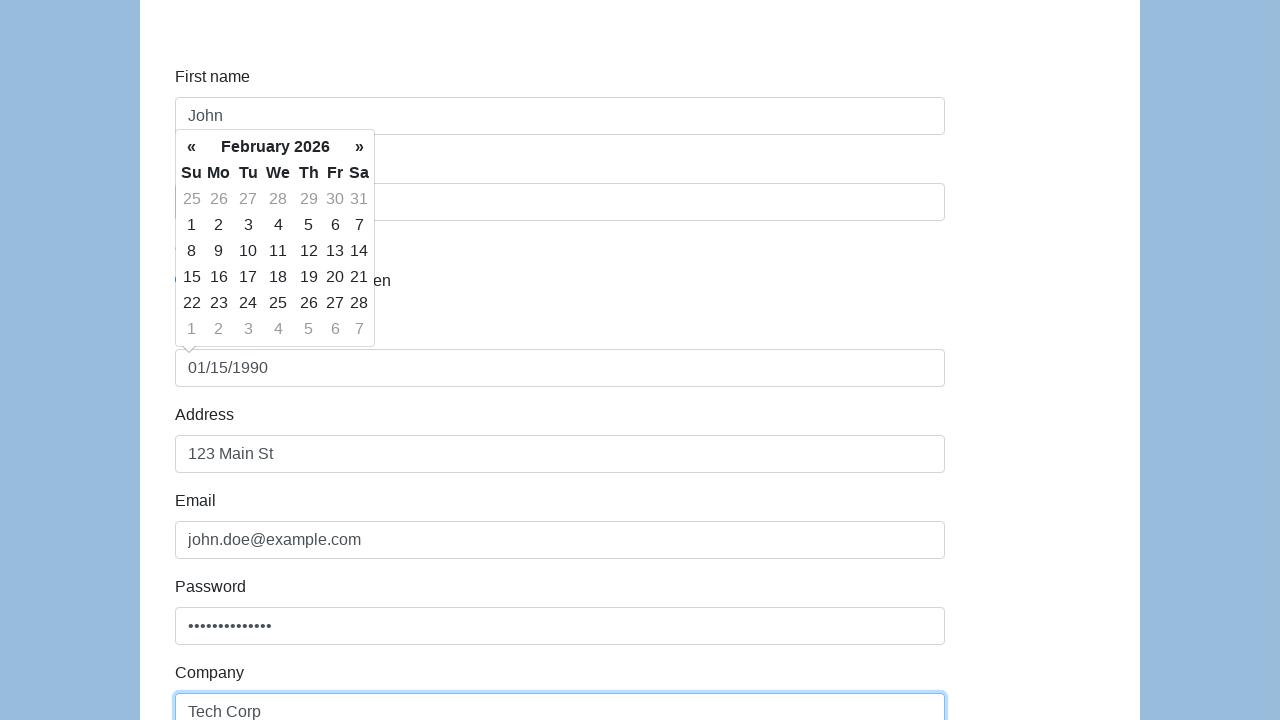

Clicked first checkbox at (182, 360) on input[type='checkbox'] >> nth=0
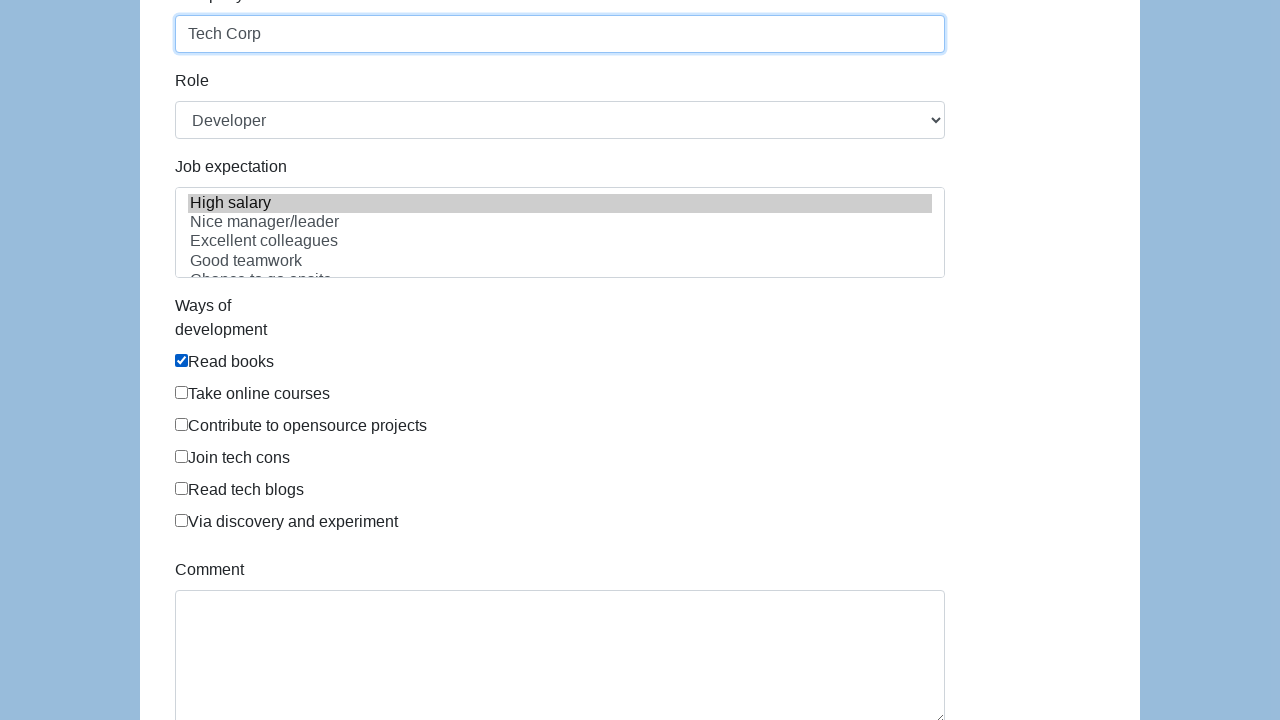

Clicked third checkbox at (182, 424) on input[type='checkbox'] >> nth=2
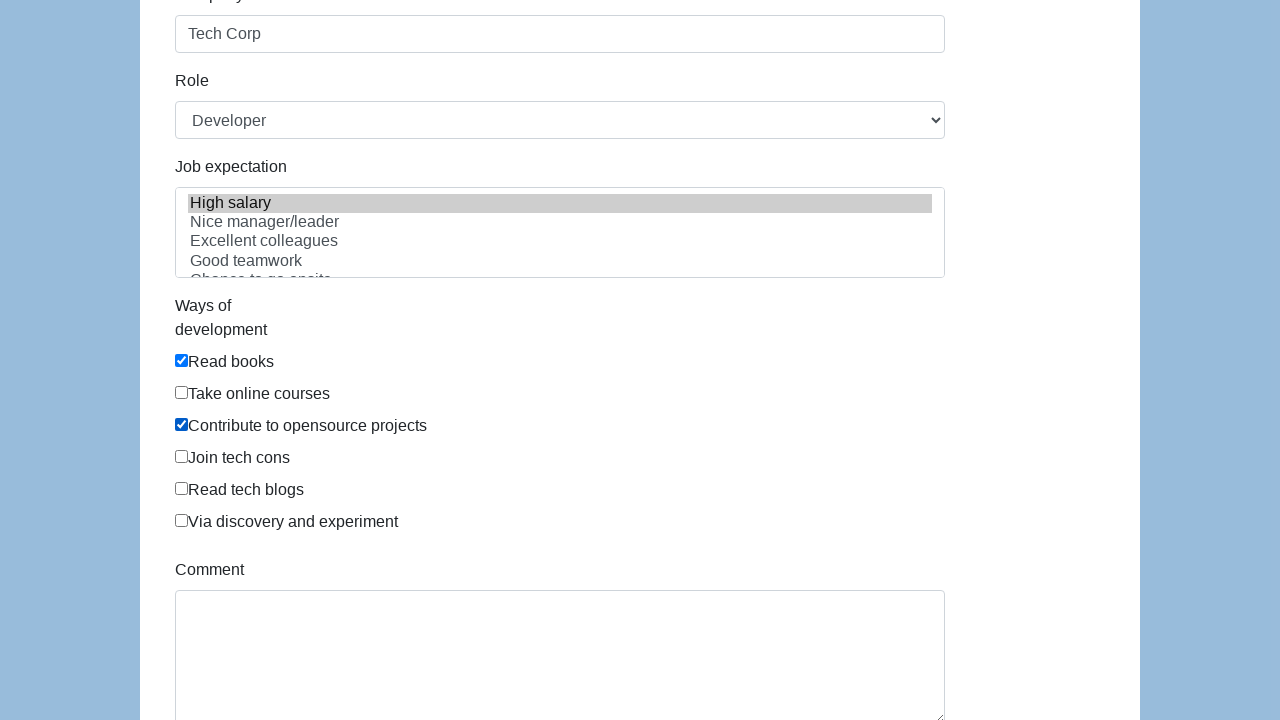

Filled comment field with 'Cross-browser test submission' on #comment
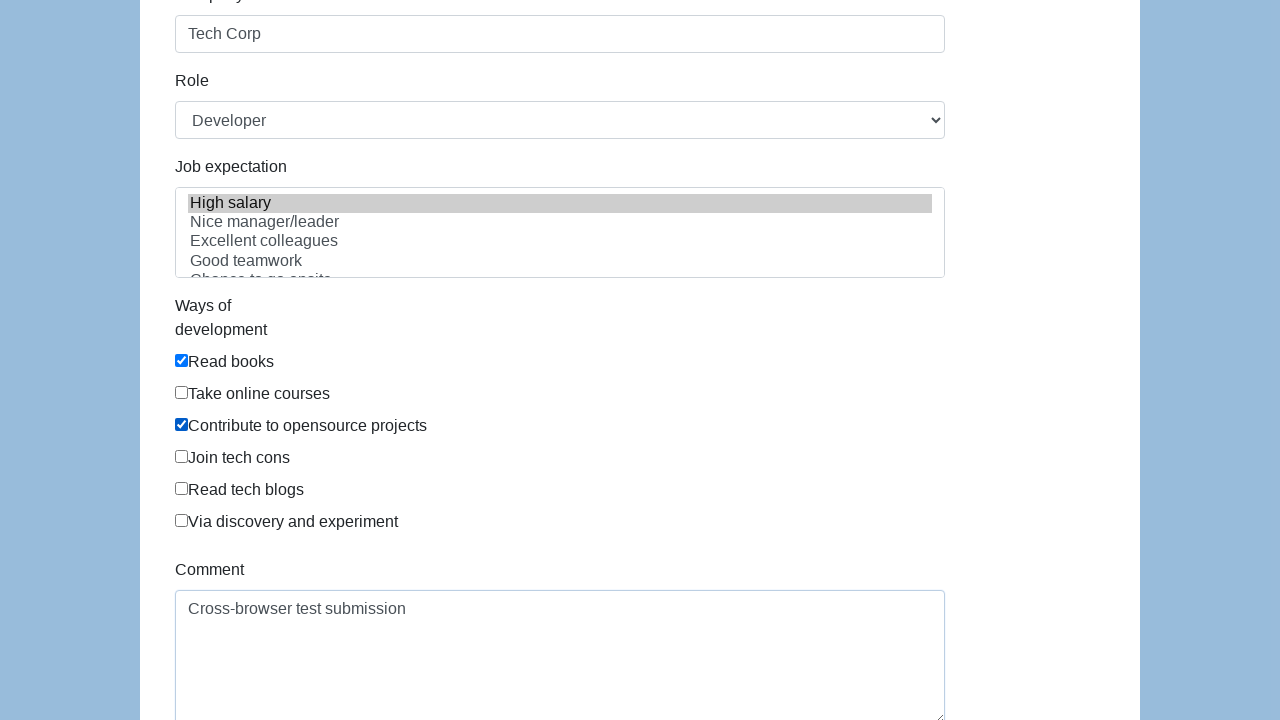

Clicked submit button to submit form at (213, 665) on #submit
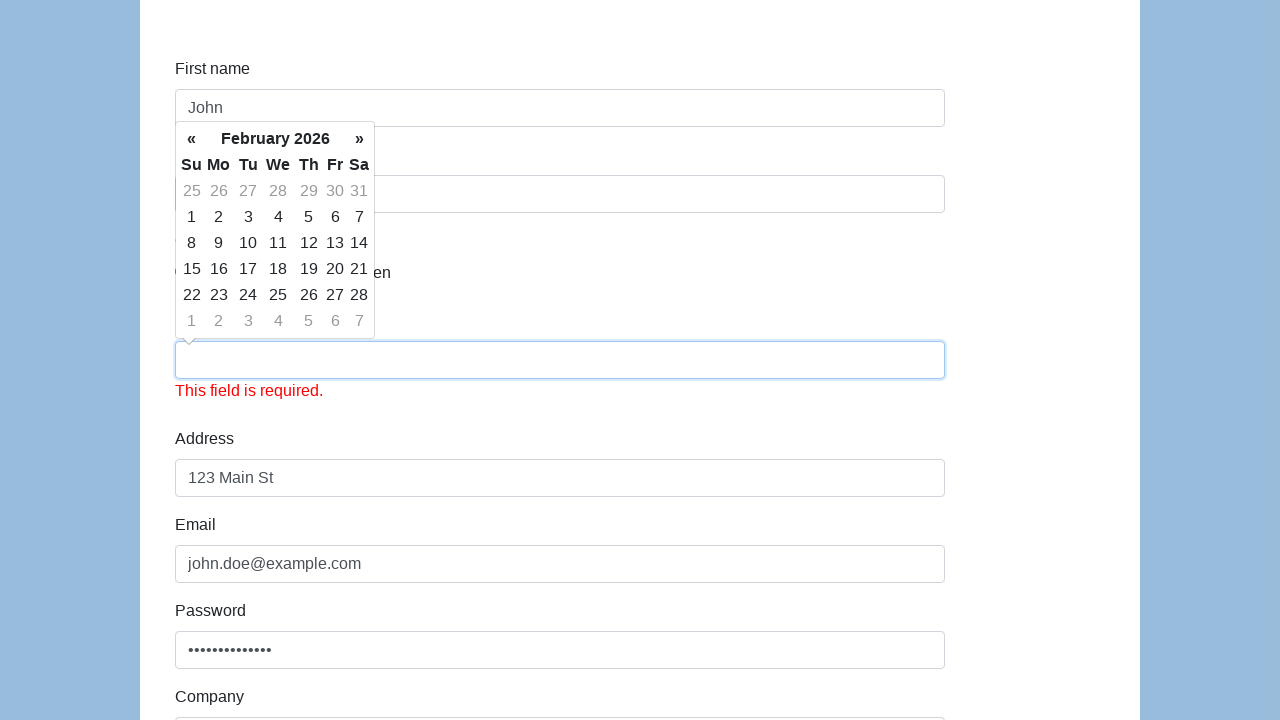

Form submission processed after 2 second wait
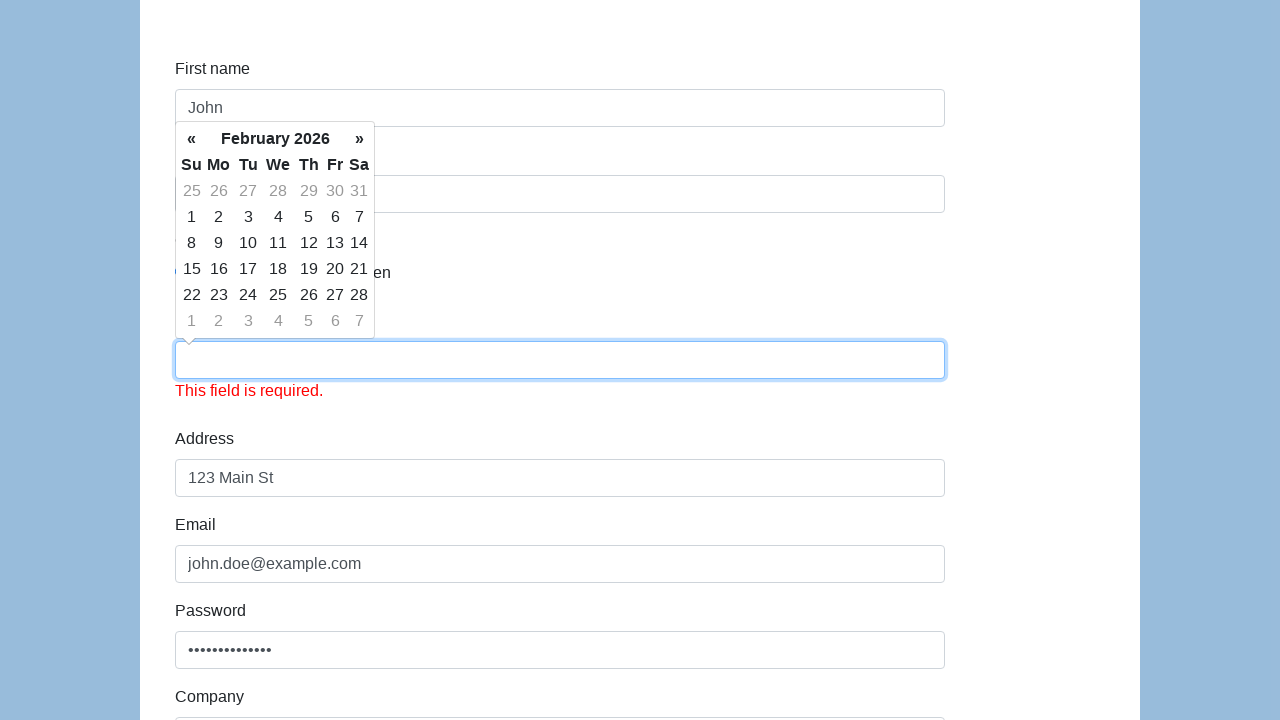

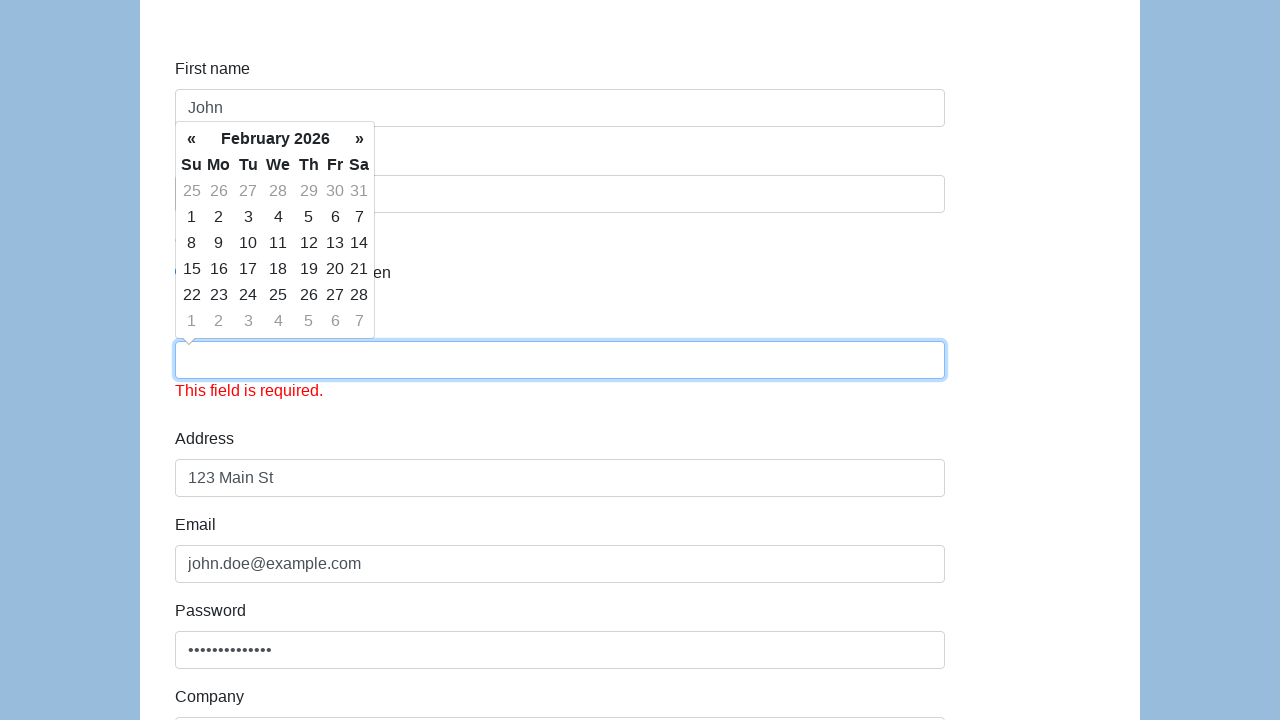